Navigates to the Sauce Labs guinea pig test page and verifies that the page title is correct

Starting URL: https://saucelabs.com/test/guinea-pig

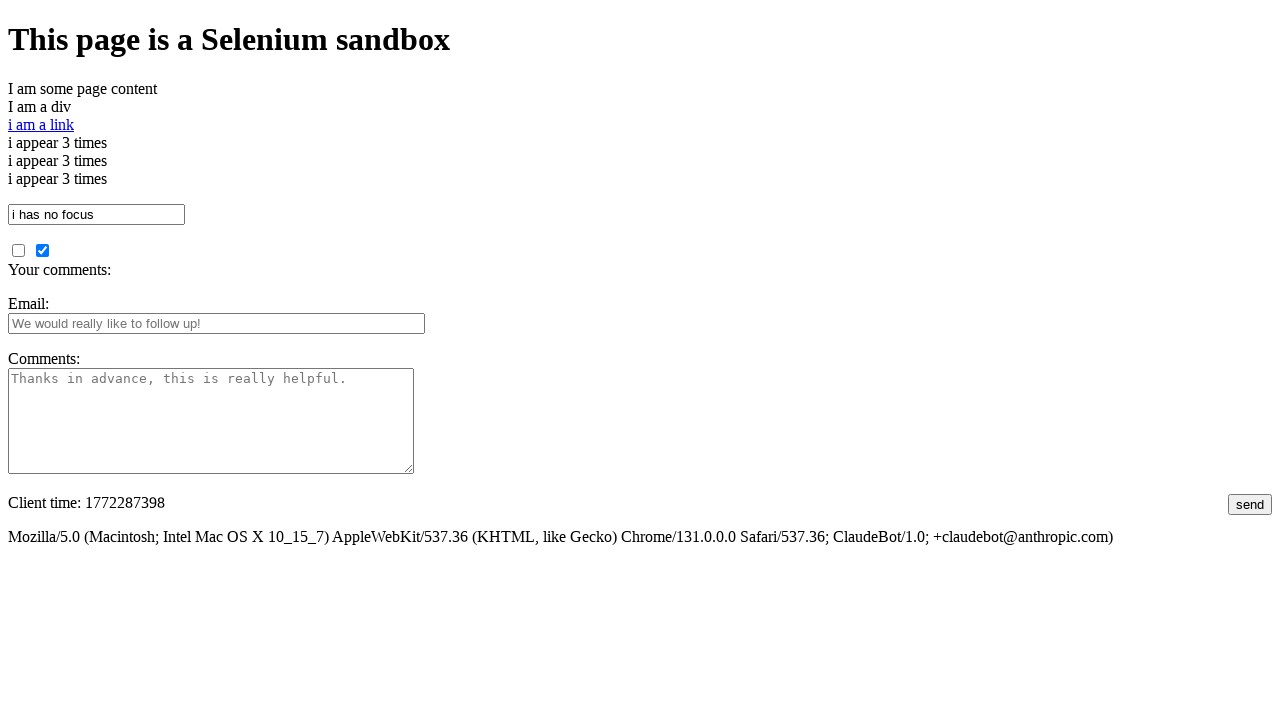

Navigated to Sauce Labs guinea pig test page
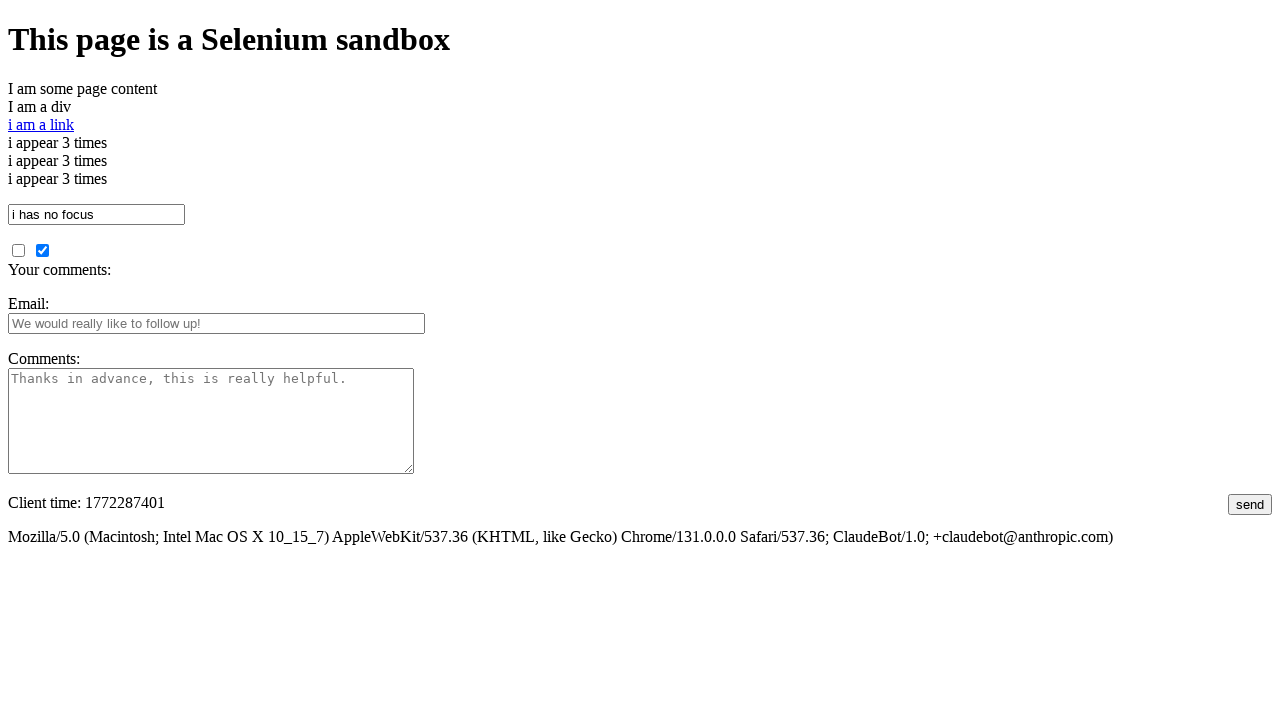

Page loaded and DOM content ready
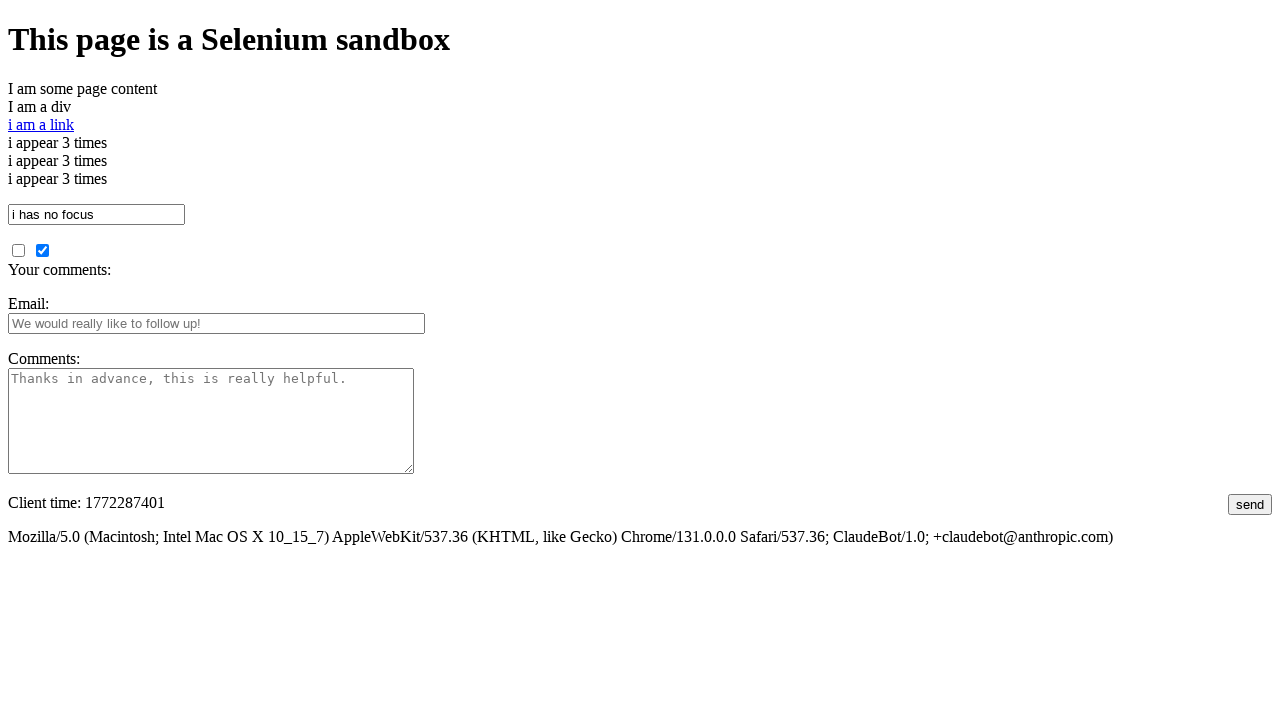

Verified page title matches 'I am a page title - Sauce Labs'
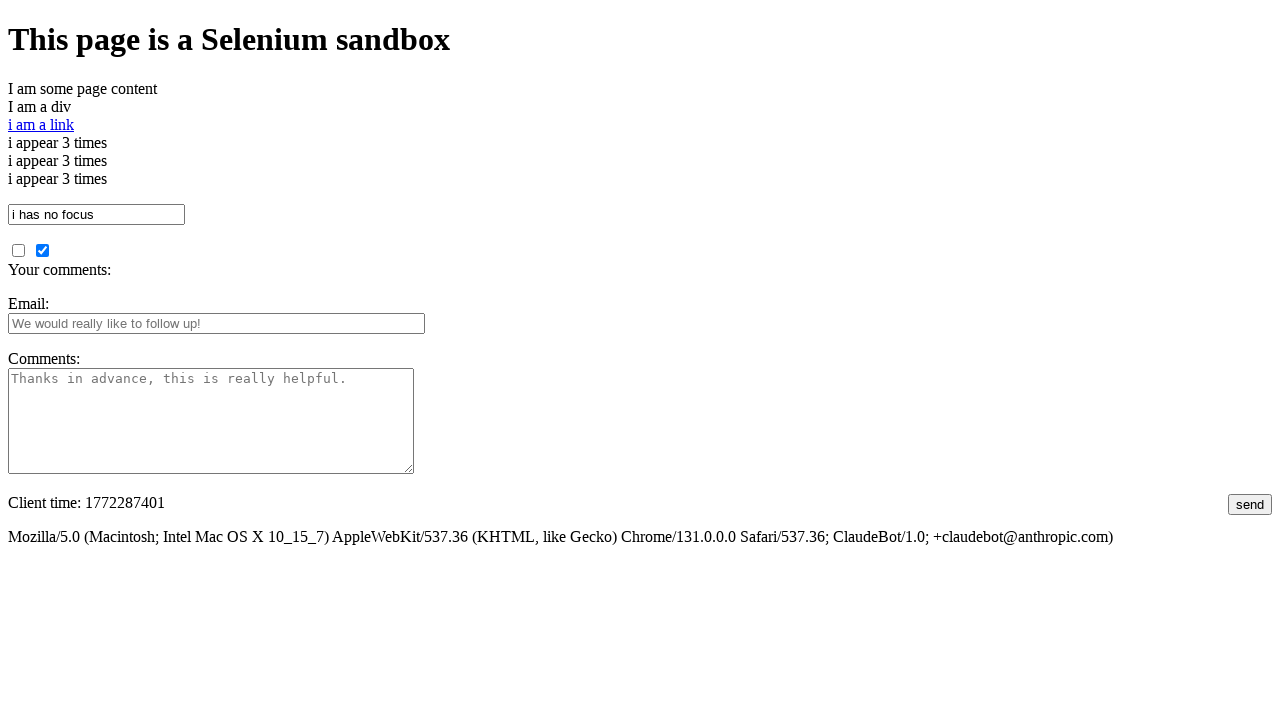

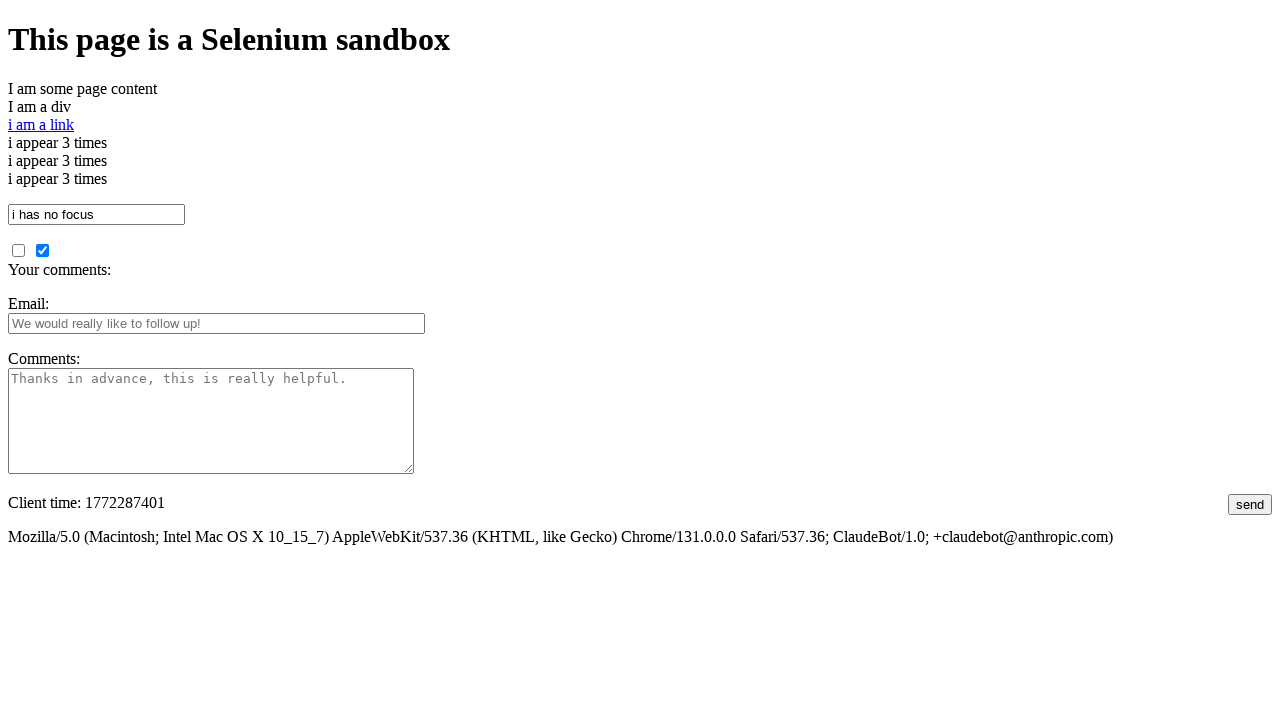